Tests a triangle puzzle page by clicking the "give up" button and verifying that answer-related elements appear

Starting URL: https://playground.learnqa.ru/puzzle/triangle

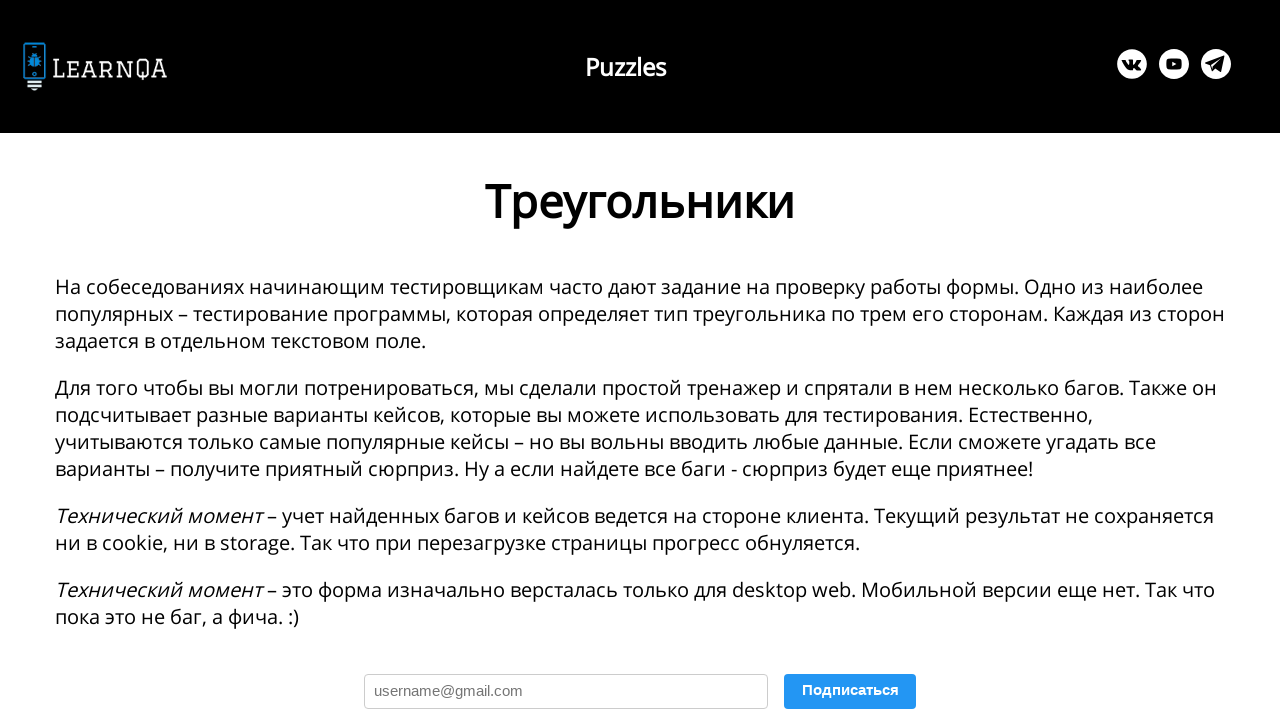

Clicked the 'I give up' button at (343, 360) on xpath=//button[text()='Я сдаюсь']
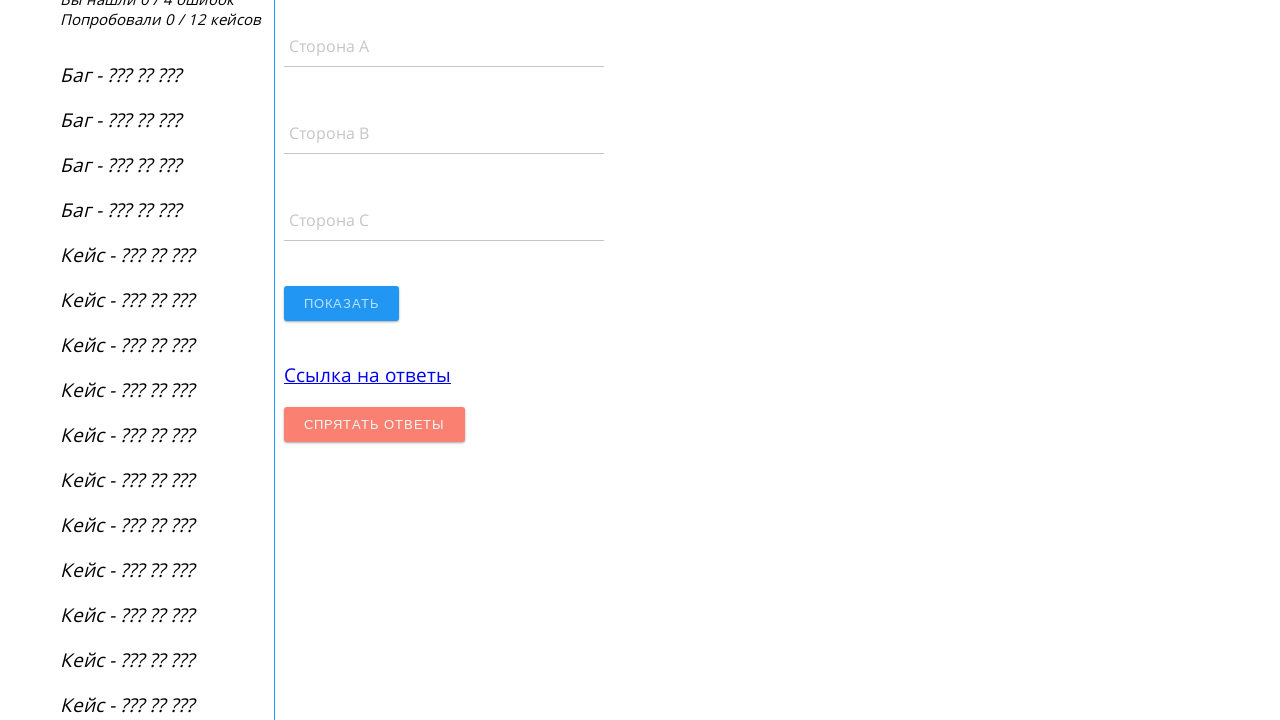

Answers link appeared on the page
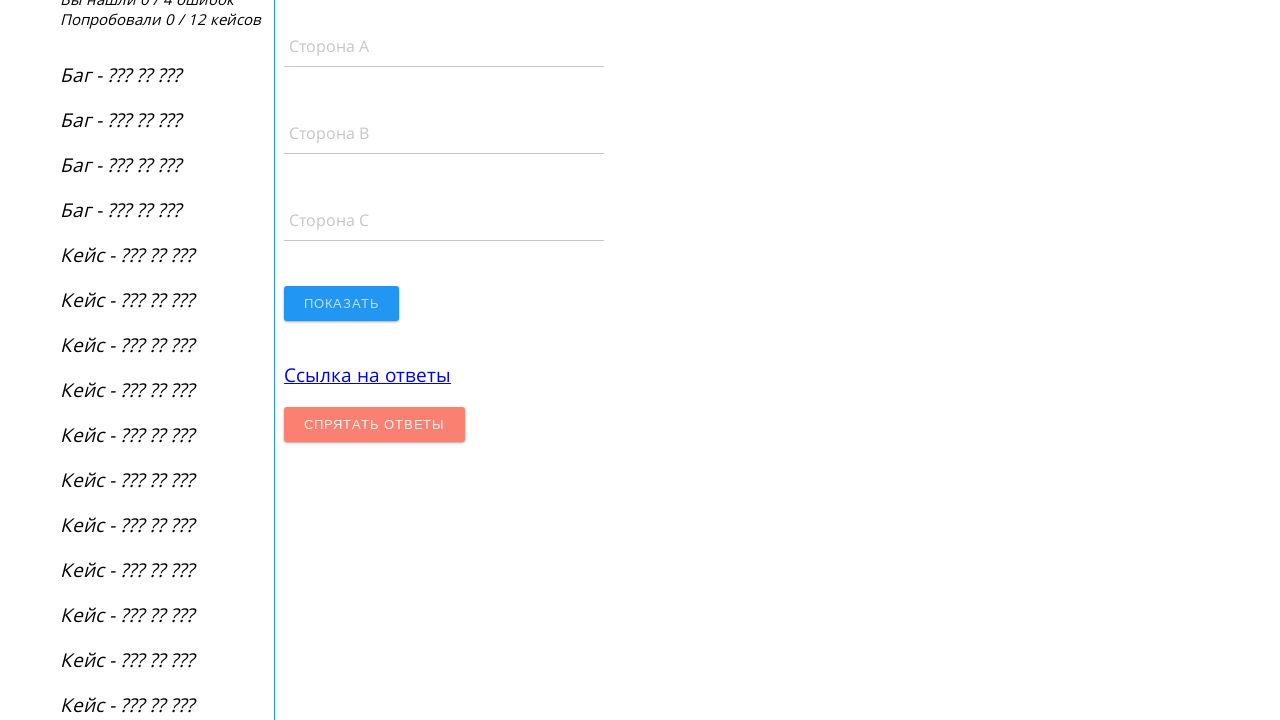

Hide answers button is visible
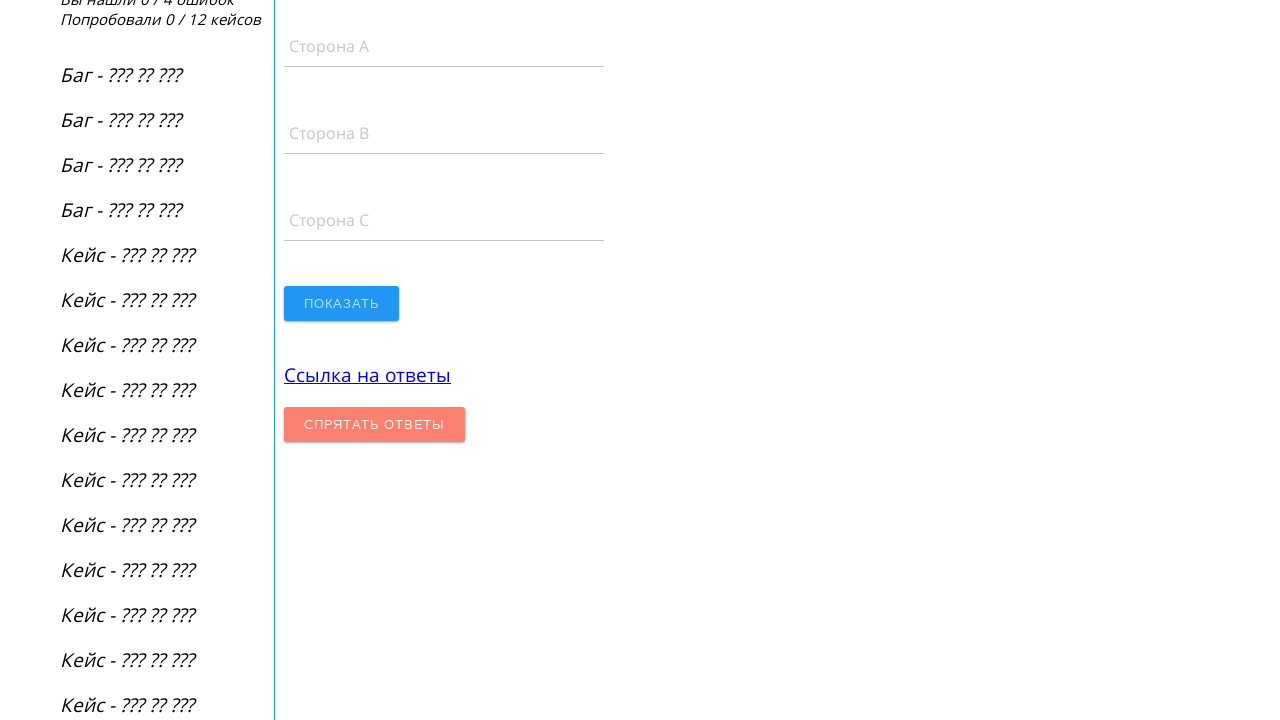

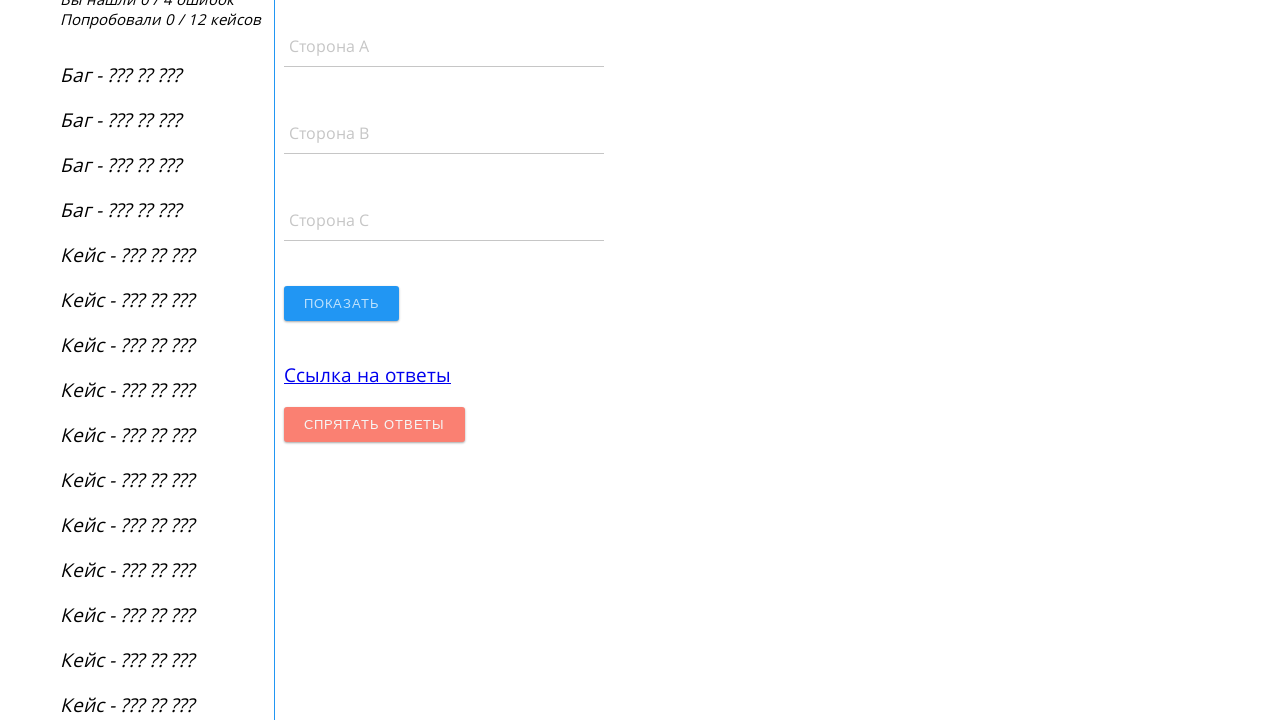